Tests explicit wait functionality by clicking a timer button and waiting for text to appear

Starting URL: http://seleniumpractise.blogspot.com/2016/08/how-to-use-explicit-wait-in-selenium.html

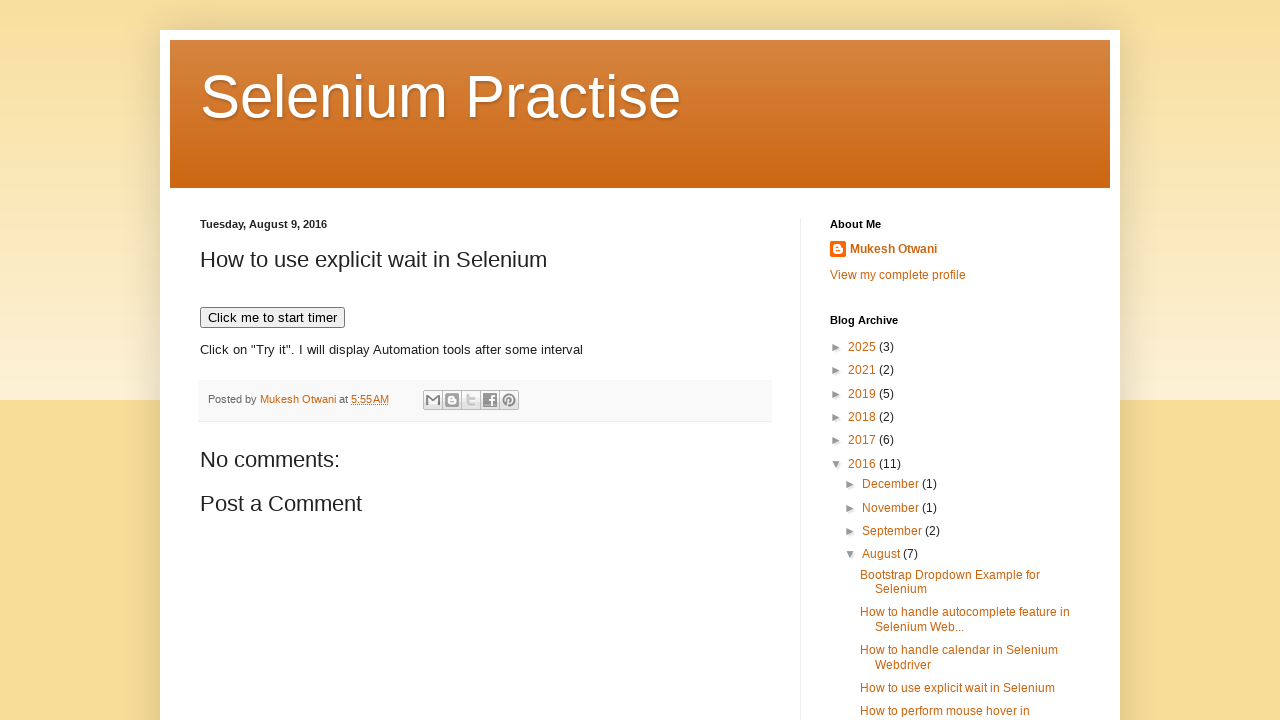

Clicked the timer button to start the timer at (272, 318) on xpath=//*[text()='Click me to start timer']
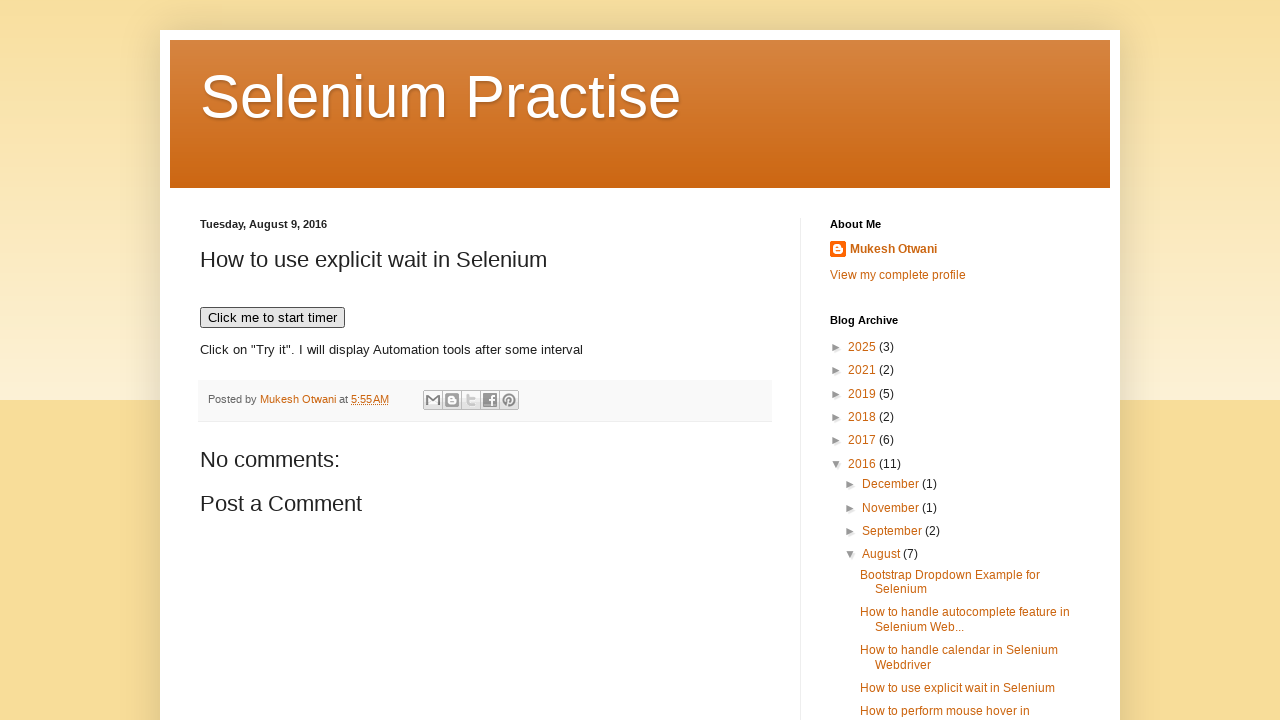

Waited for 'WebDriver' text to appear on the page
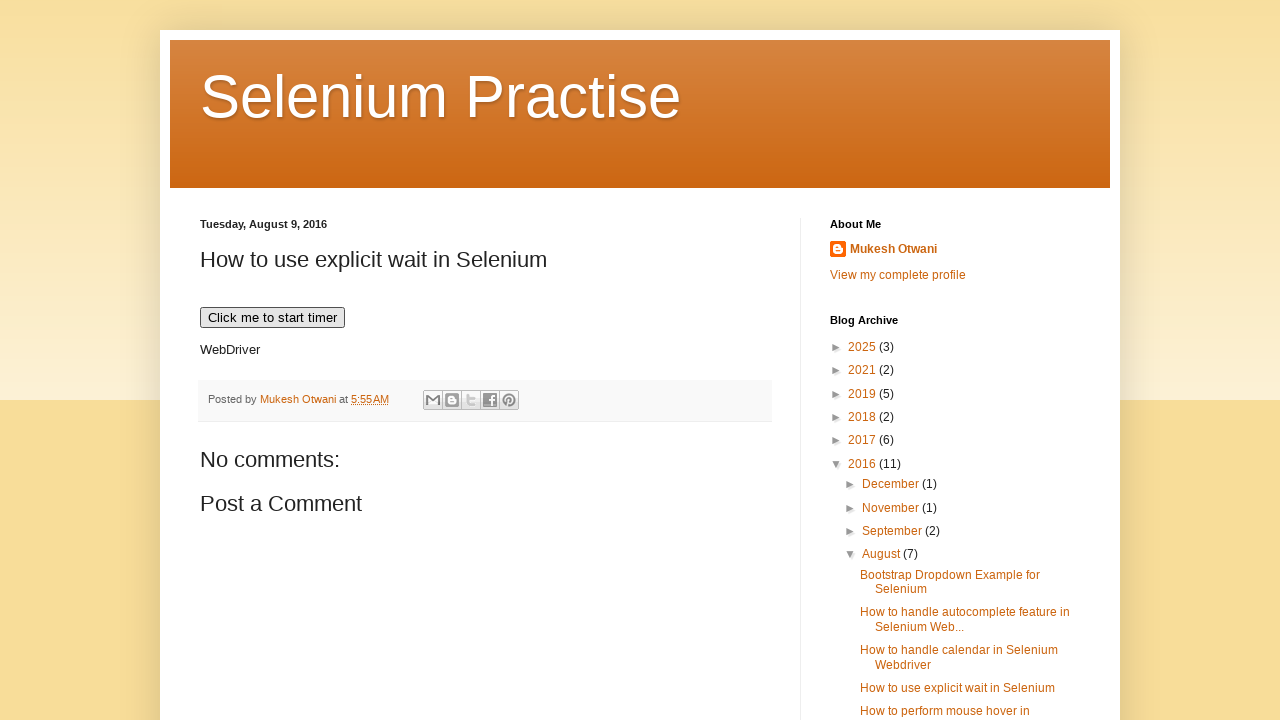

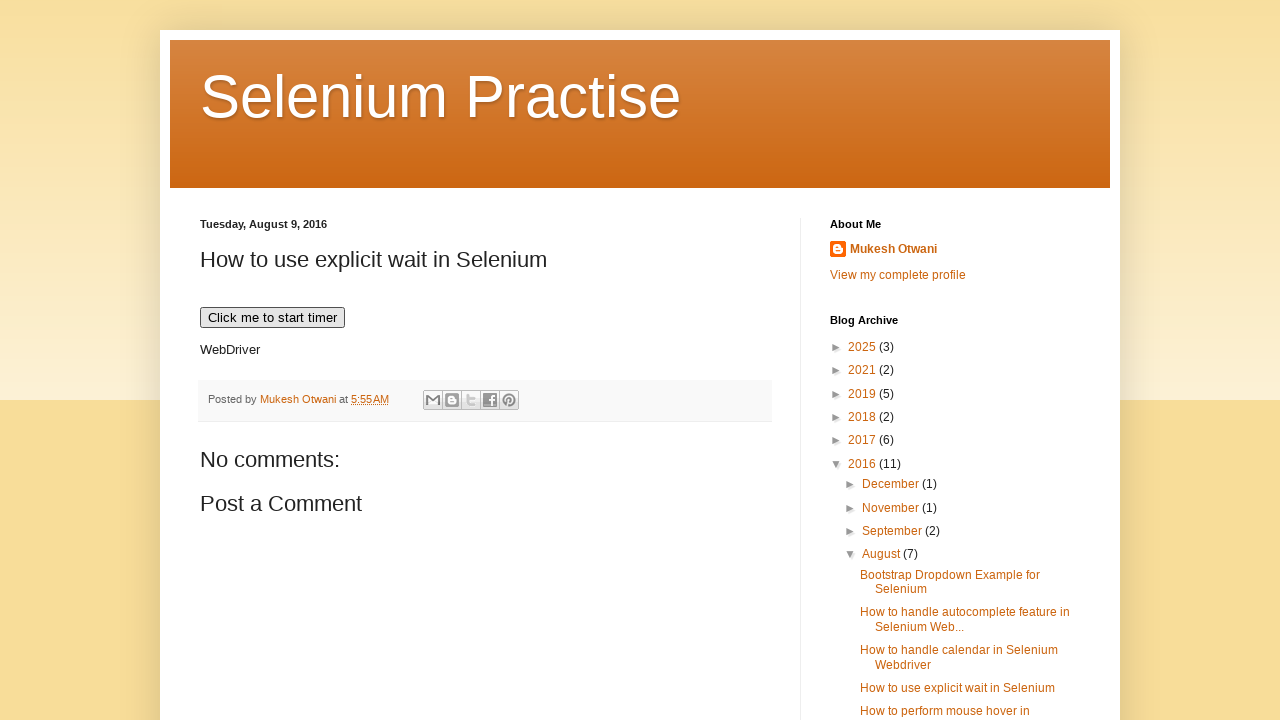